Tests dropdown selection functionality on a country/state dependent dropdown demo page by selecting "China" from the country dropdown list.

Starting URL: https://phppot.com/demo/jquery-dependent-dropdown-list-countries-and-states/

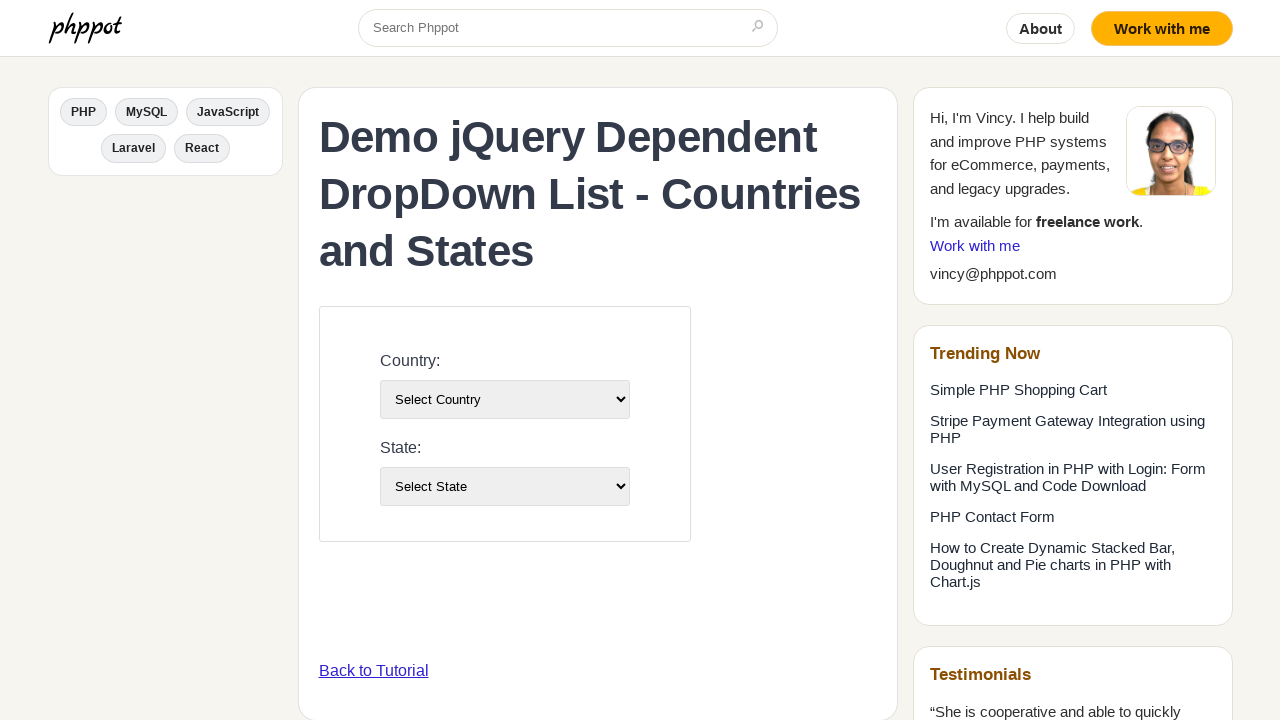

Waited for country dropdown to be available
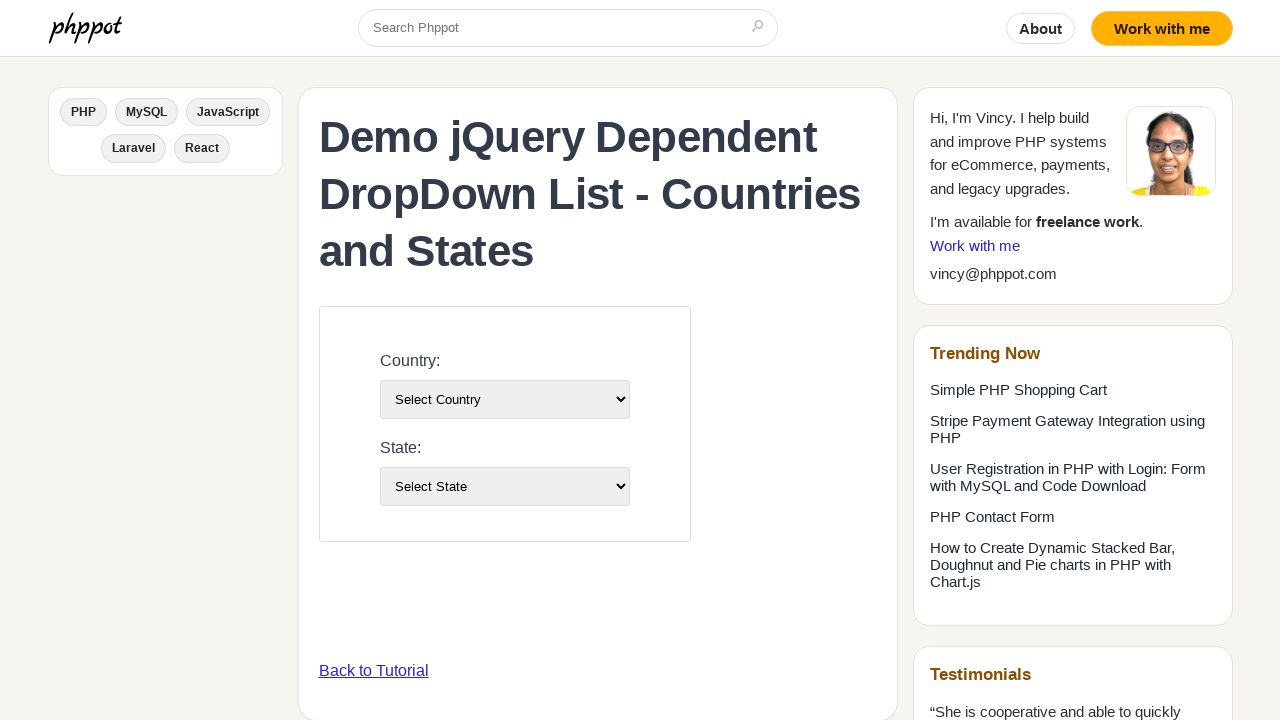

Selected 'China' from the country dropdown on #country-list
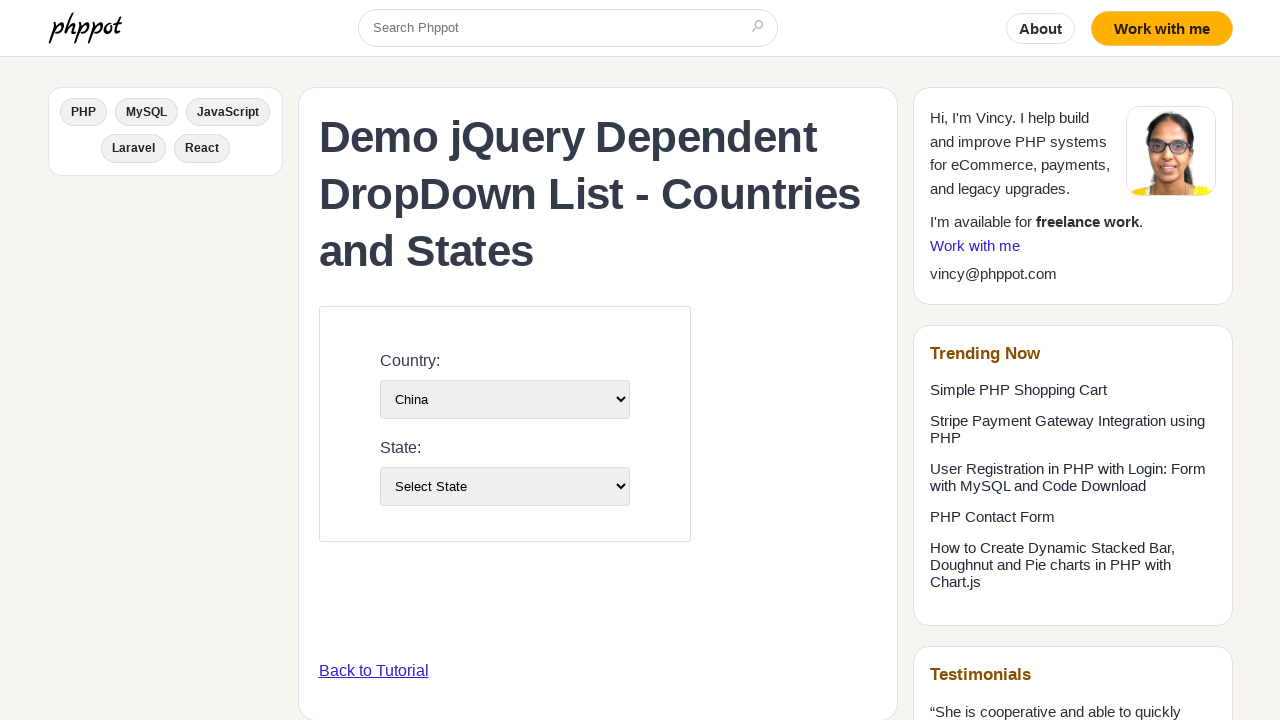

Waited for state dropdown to update after country selection
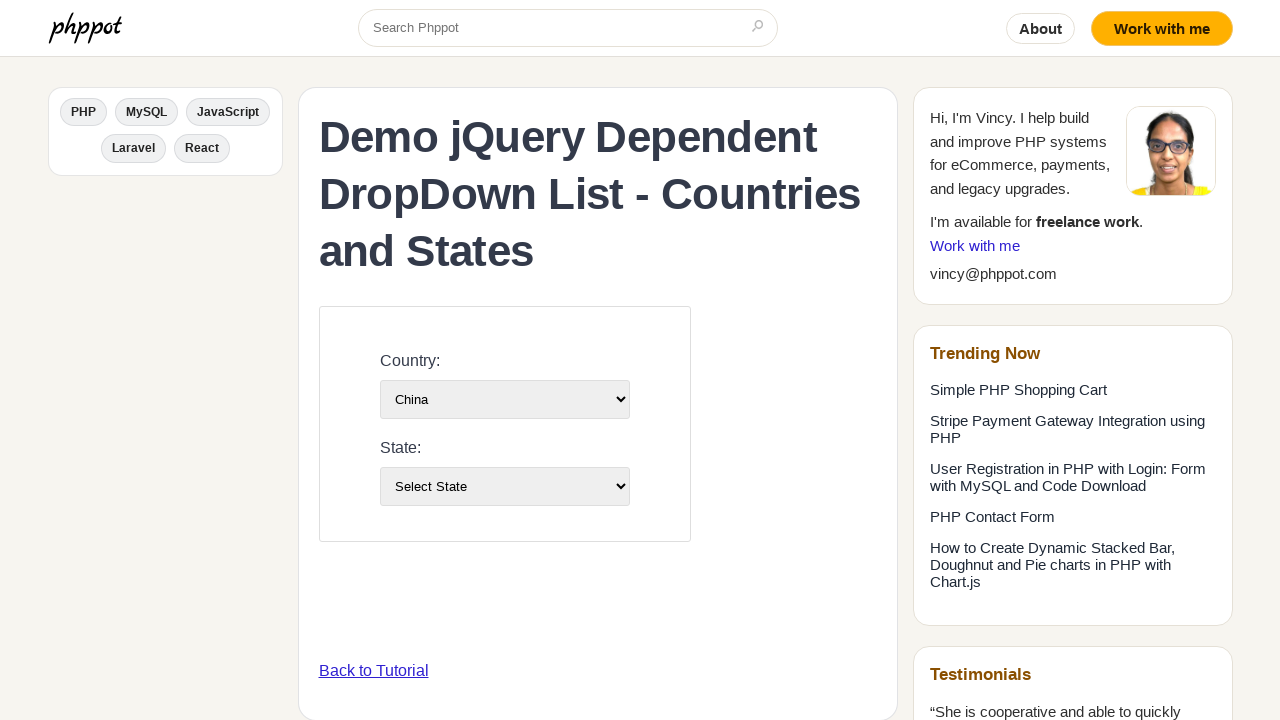

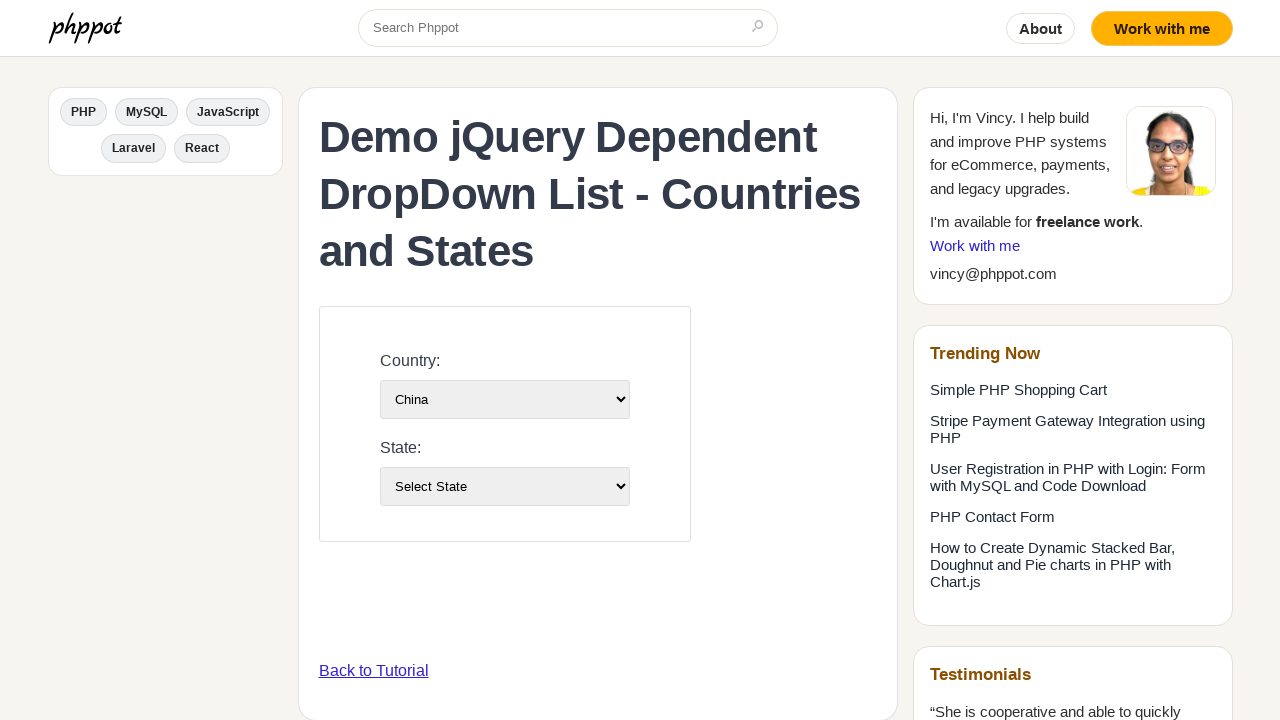